Opens the Flipkart homepage. This is a minimal script that only navigates to the site without performing any additional actions.

Starting URL: https://flipkart.com/

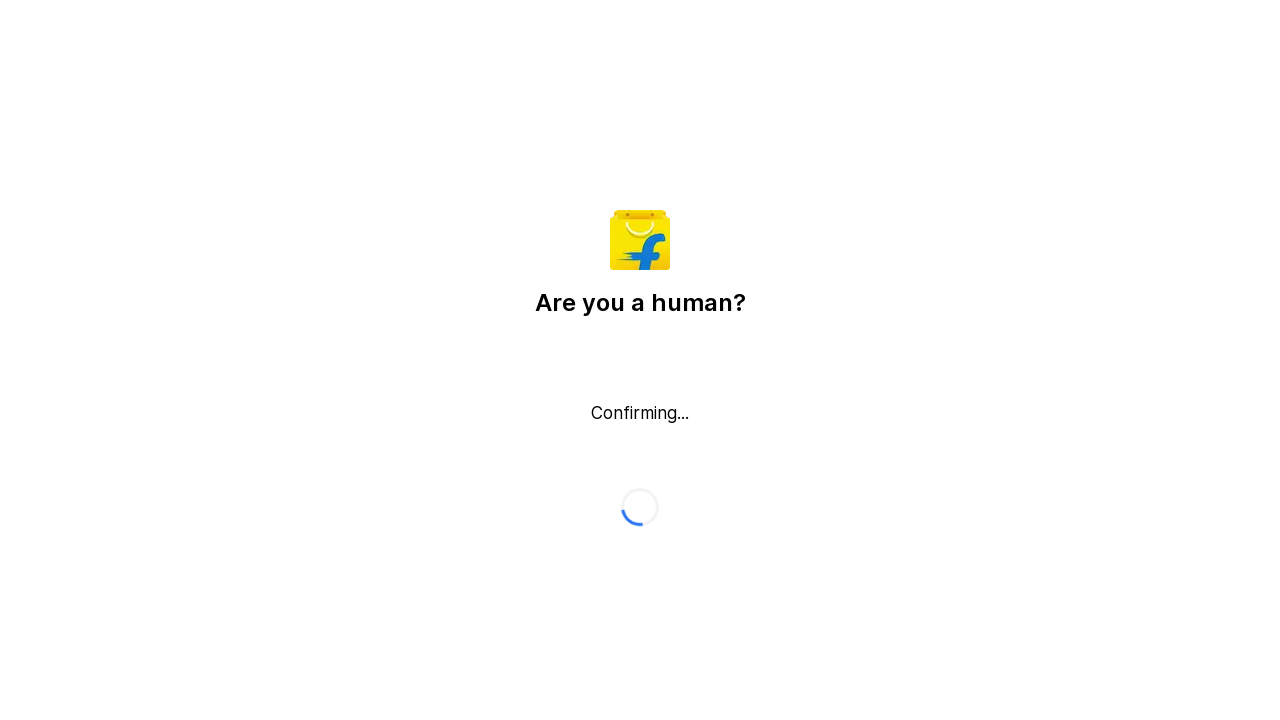

Waited for page to reach domcontentloaded state
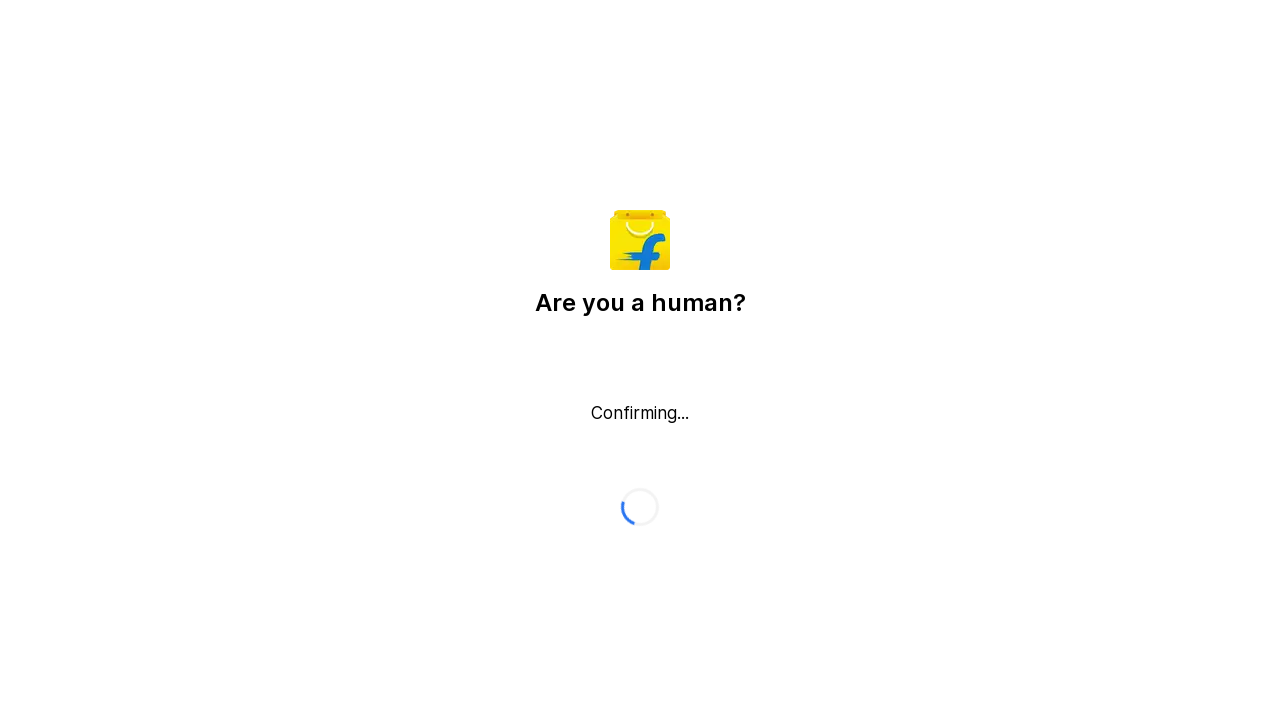

Verified body element is present on Flipkart homepage
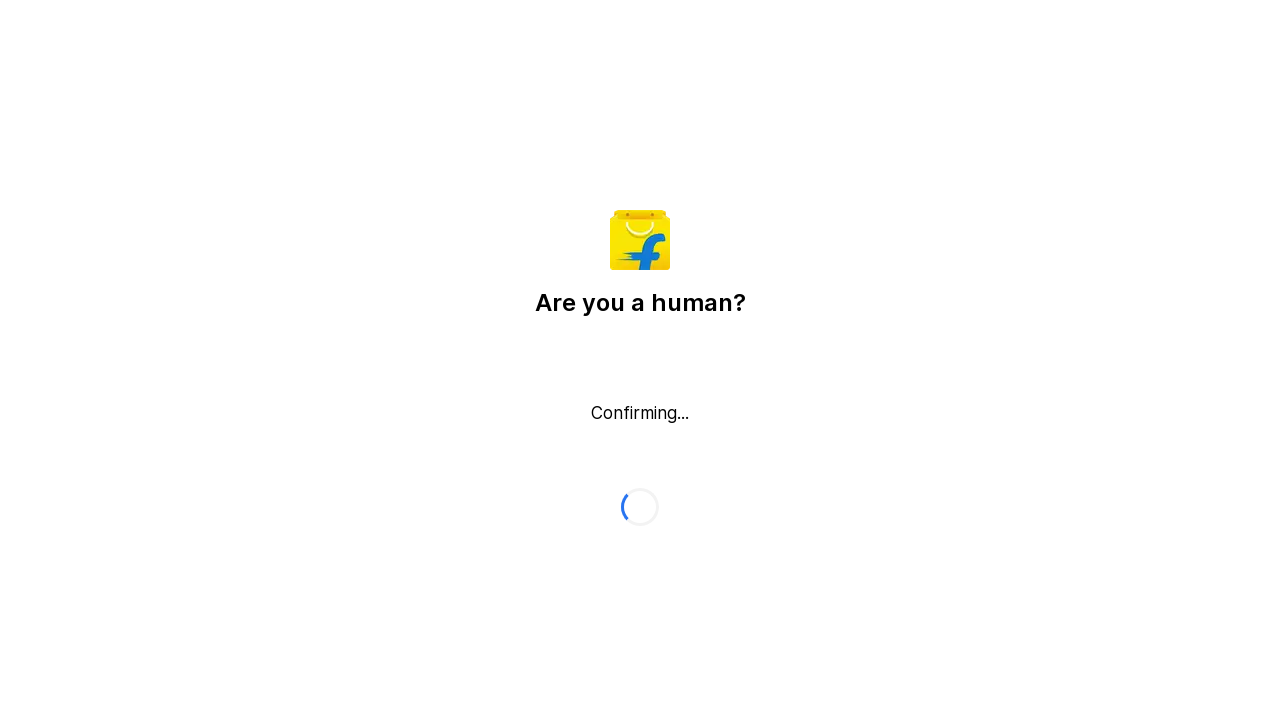

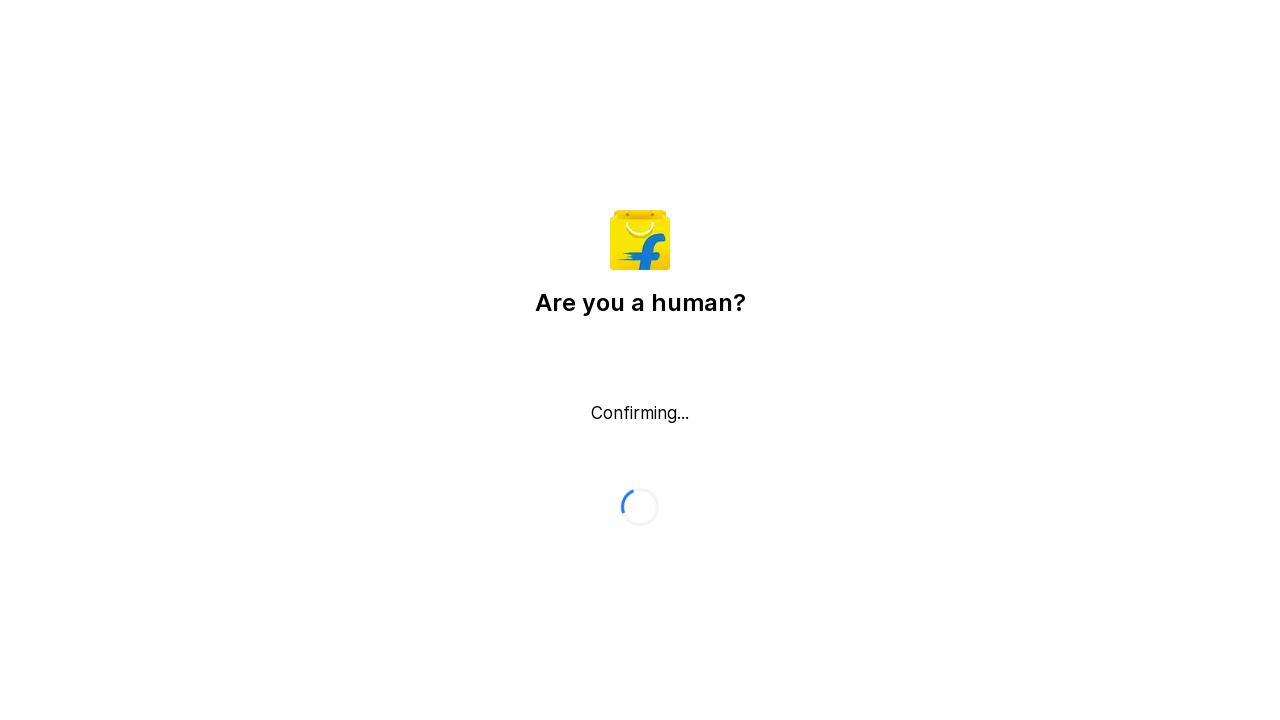